Navigates to a JPL Space image page and clicks the full image button to view the expanded image.

Starting URL: https://data-class-jpl-space.s3.amazonaws.com/JPL_Space/index.html

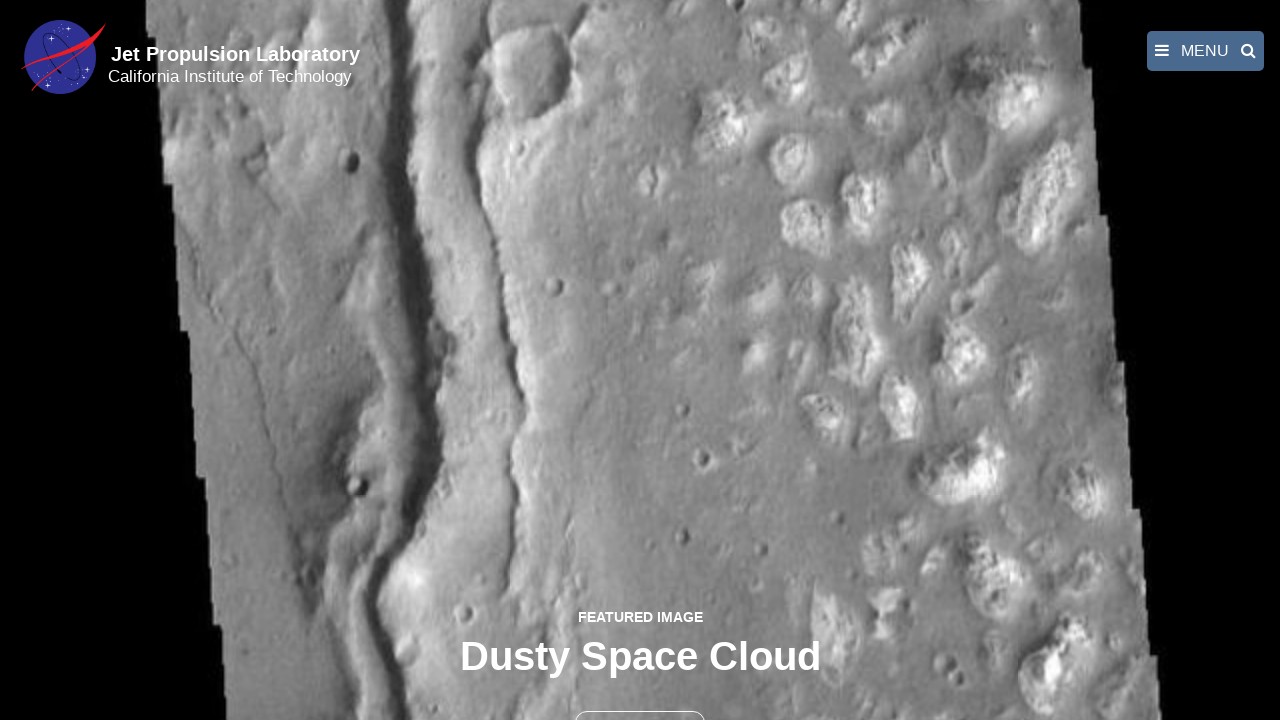

Navigated to JPL Space image page
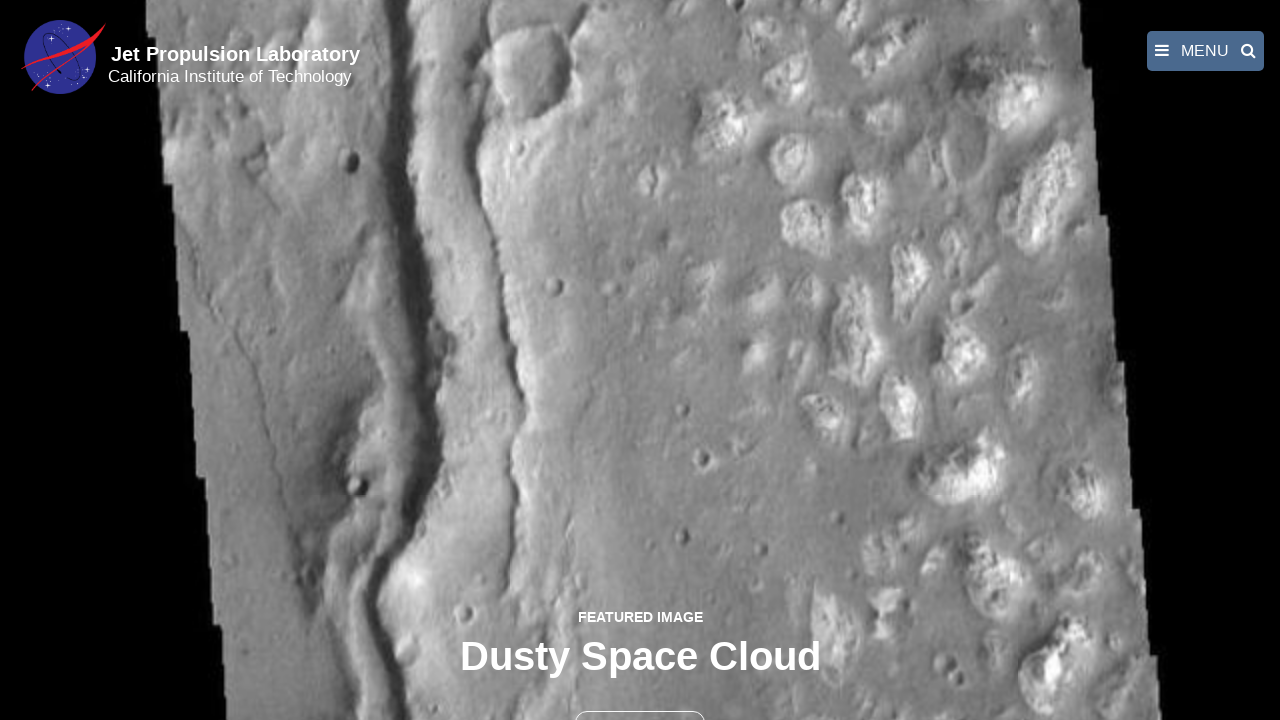

Clicked the full image button to expand the featured image at (640, 699) on button >> nth=1
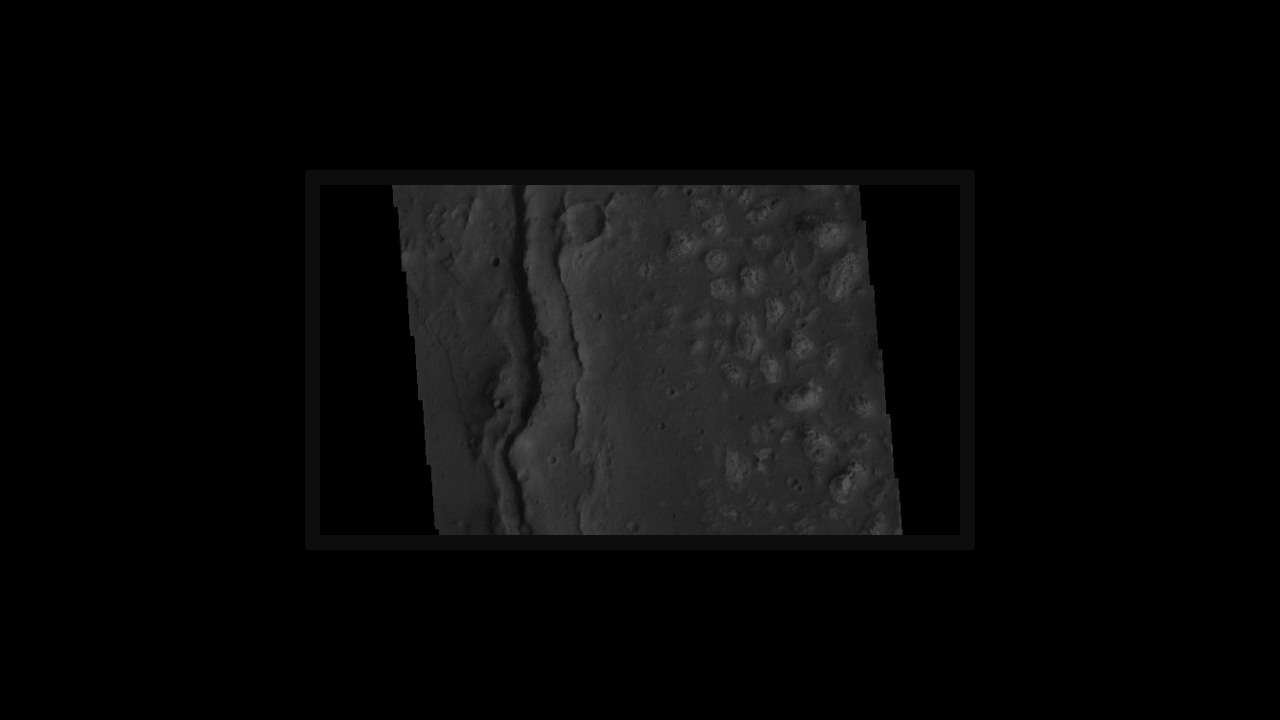

Full image loaded and displayed in expanded view
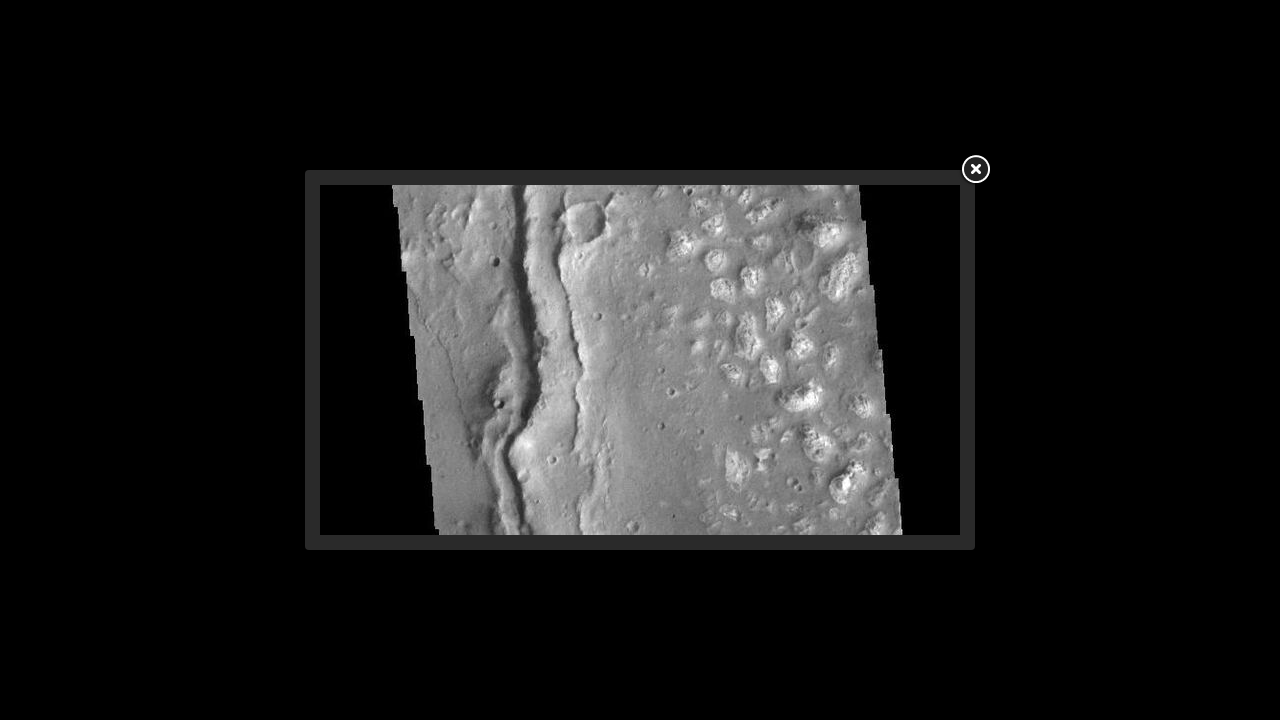

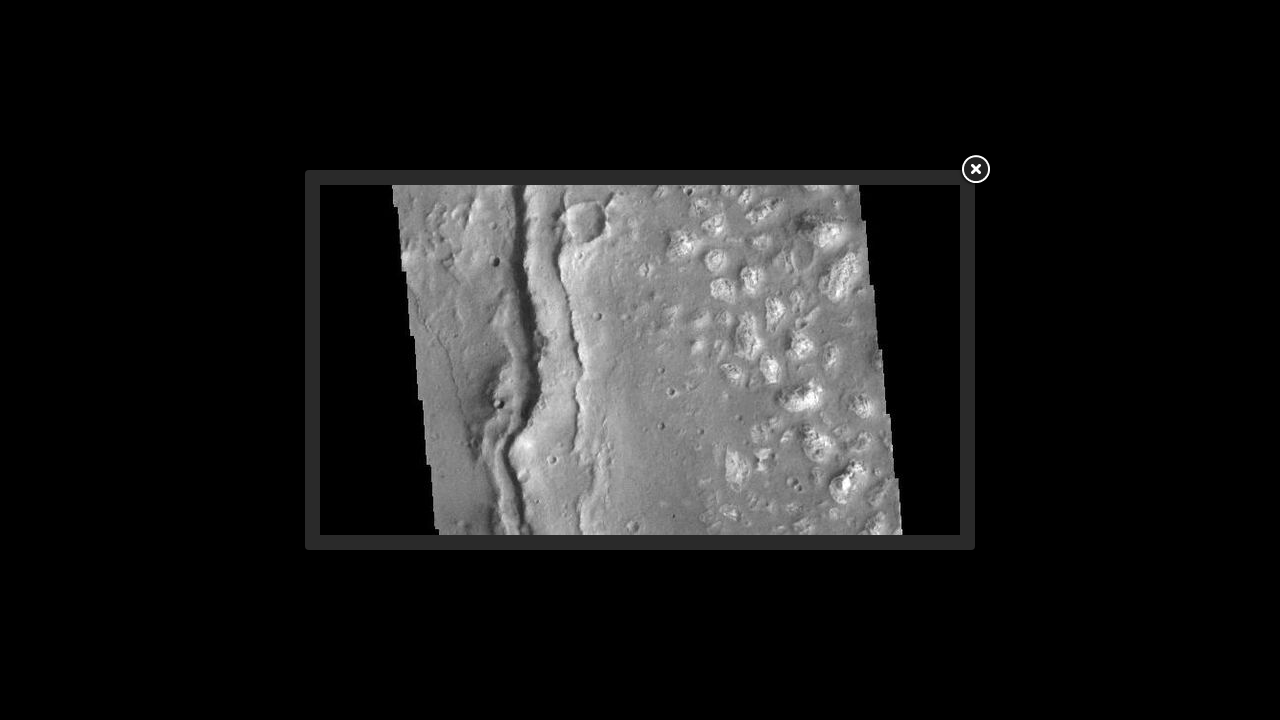